Tests clicking a button that triggers an immediate alert and accepting the alert

Starting URL: https://demoqa.com/alerts

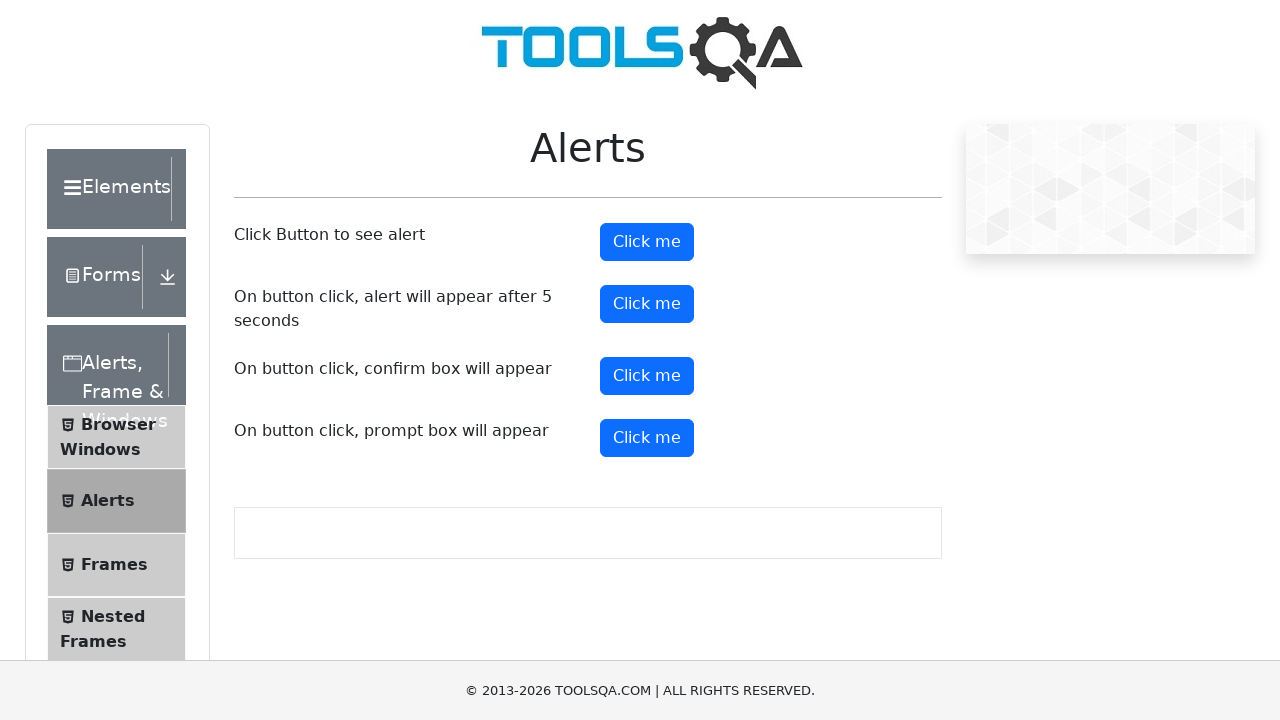

Navigated to alerts test page at https://demoqa.com/alerts
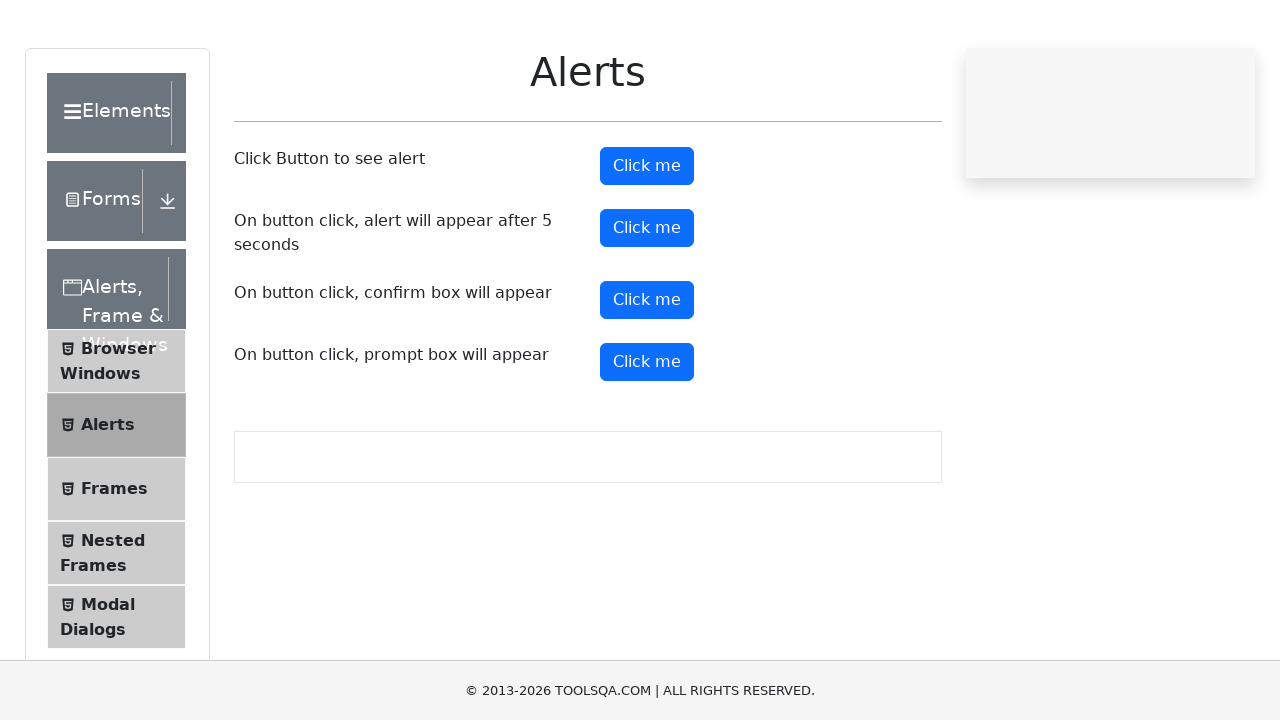

Clicked the alert button to trigger immediate alert at (647, 242) on #alertButton
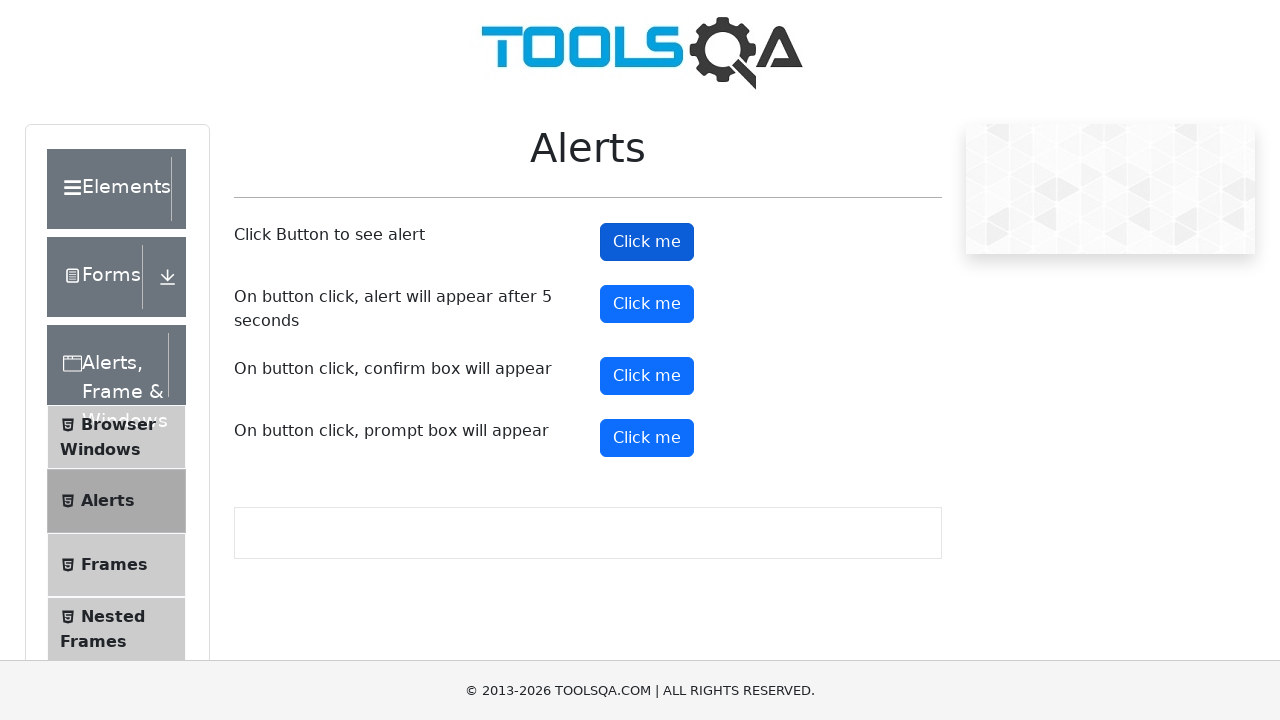

Set up dialog handler to accept alerts
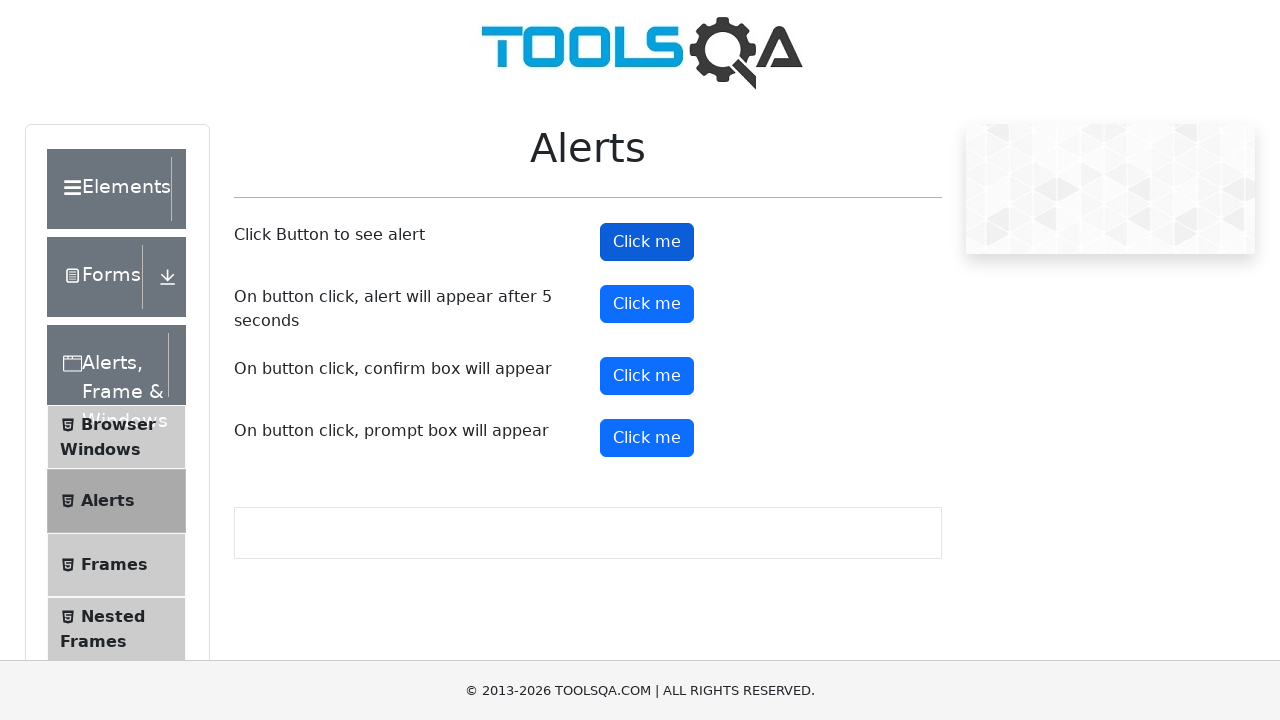

Clicked the alert button again and accepted the alert at (647, 242) on #alertButton
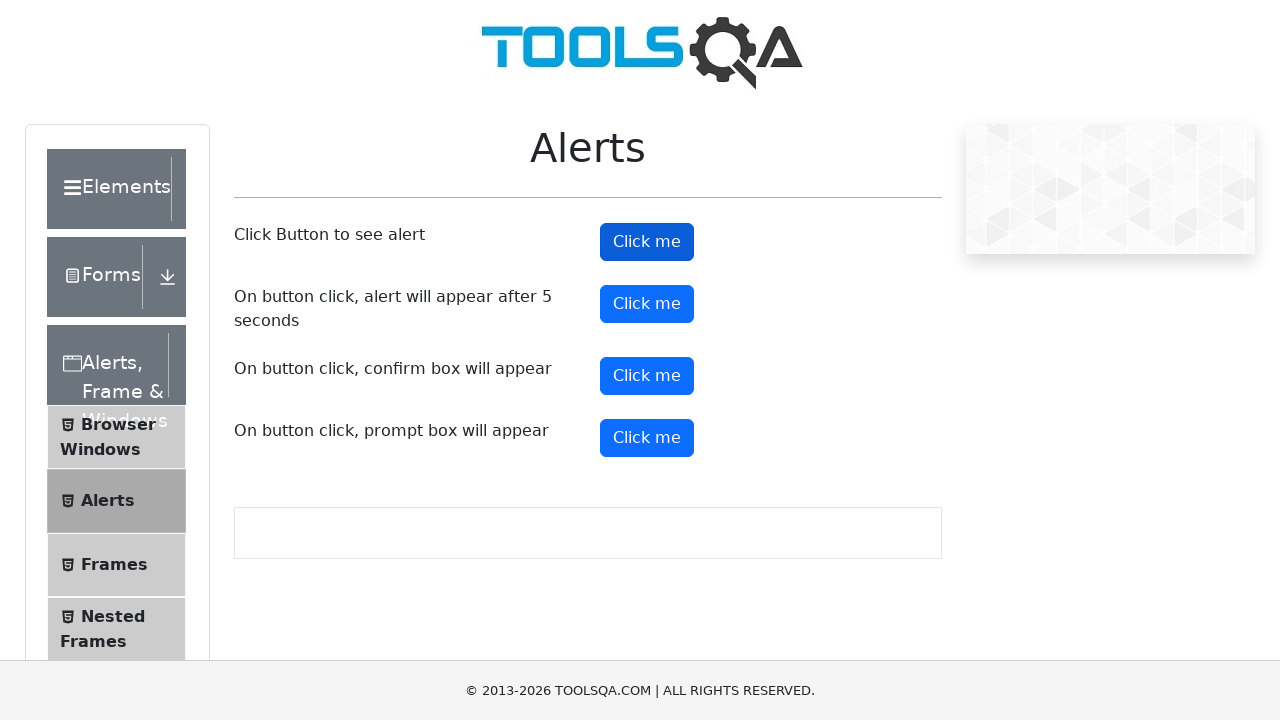

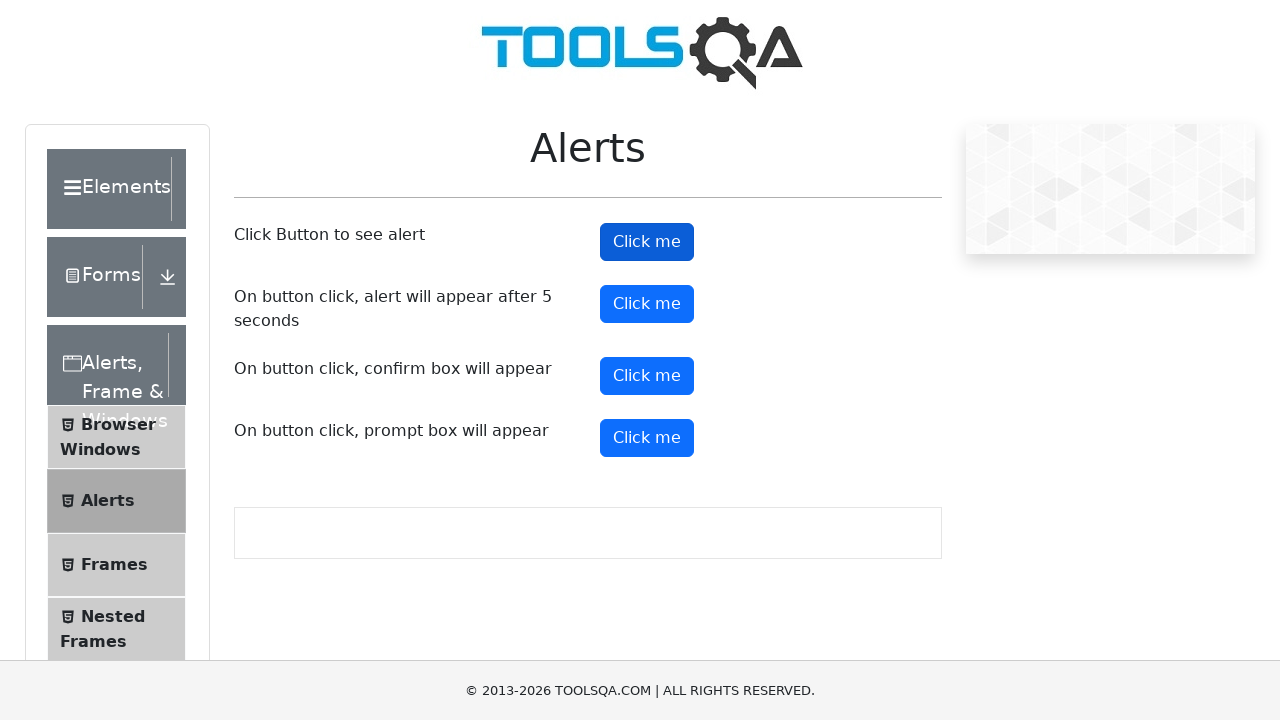